Tests navigation to Browse Languages section and verifies the table headers are Language, Author, Date, Comments, and Rate

Starting URL: http://www.99-bottles-of-beer.net/

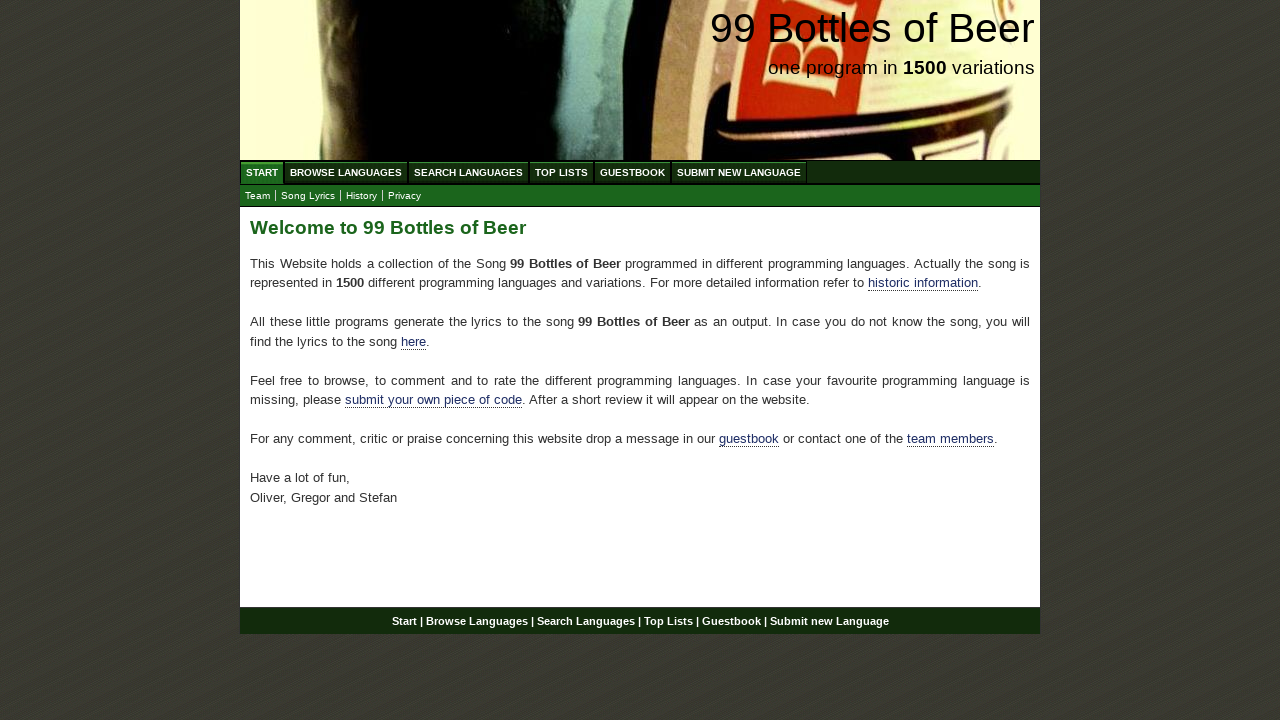

Clicked on Browse Languages button at (346, 172) on xpath=//li/a[contains(text(), 'Browse Languages')]
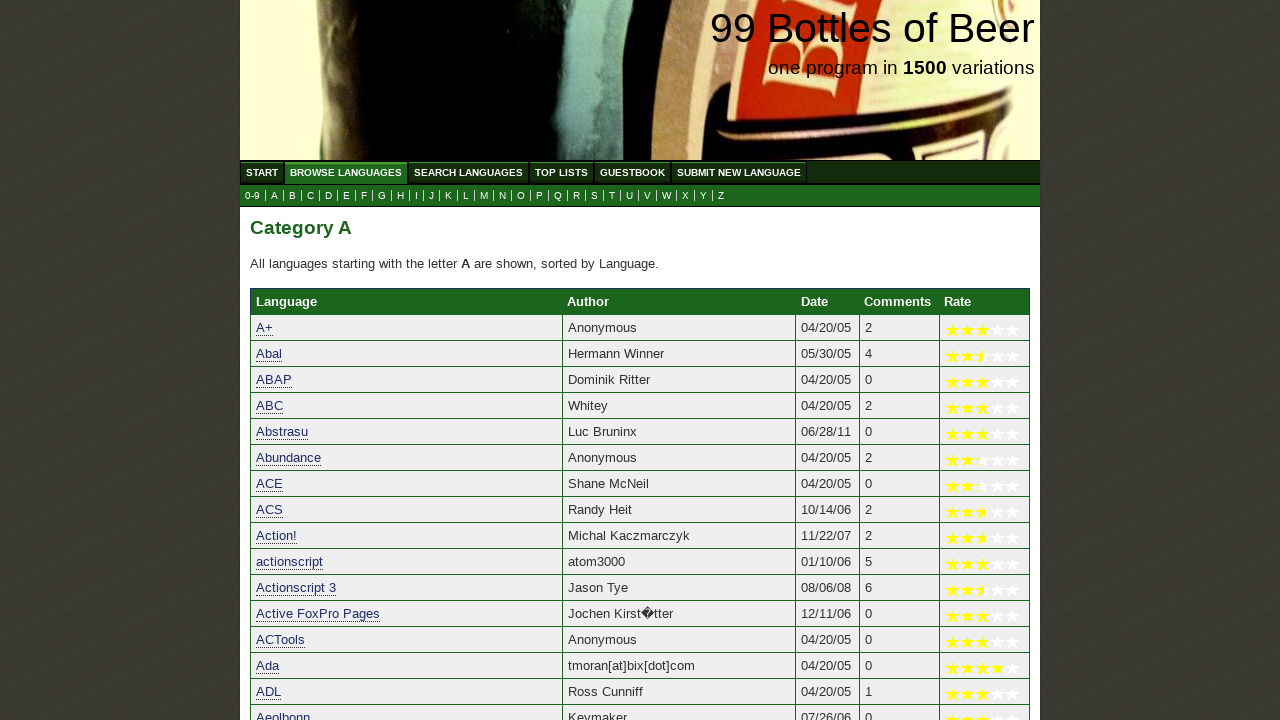

Retrieved all table headers from Browse Languages section
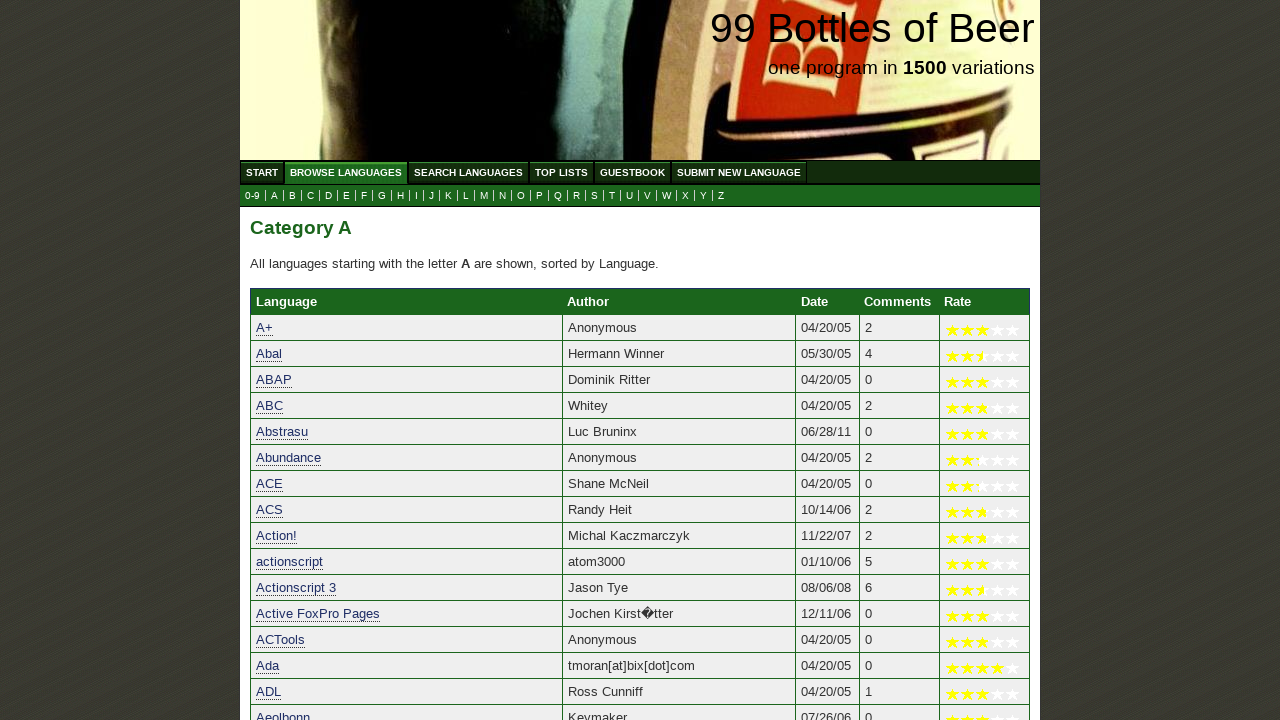

Verified header 'Language' matches expected value
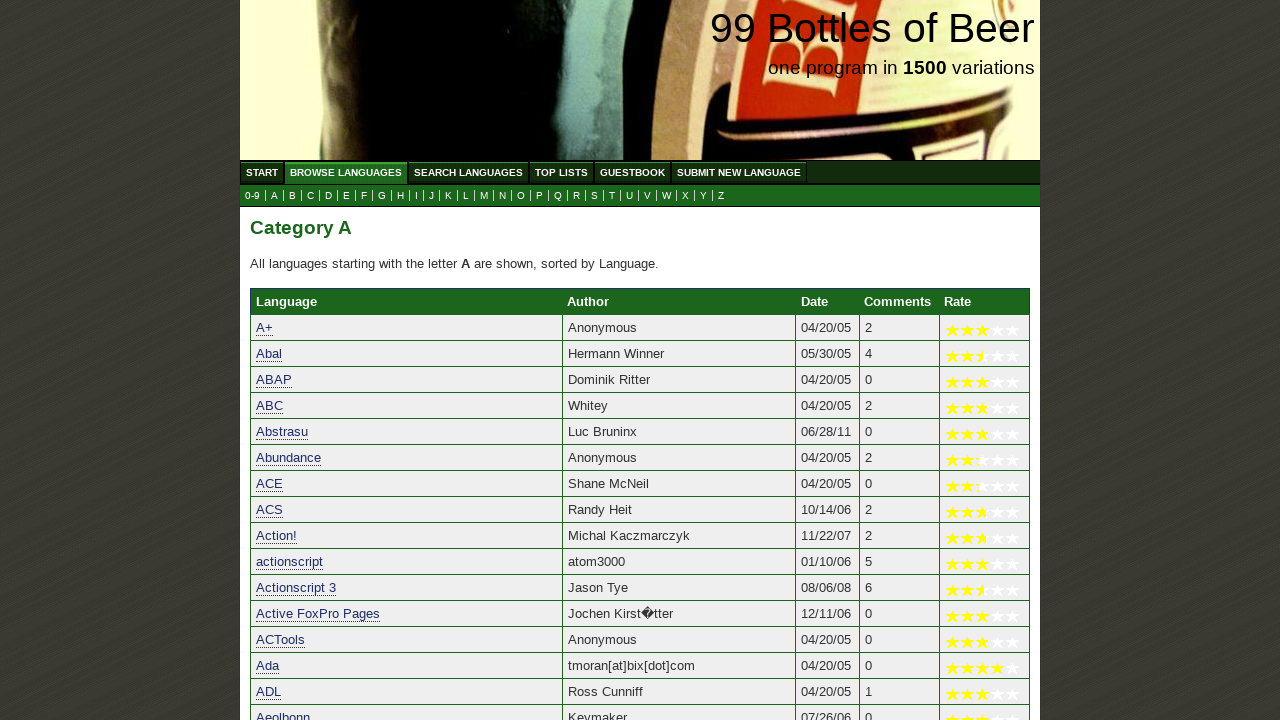

Verified header 'Author' matches expected value
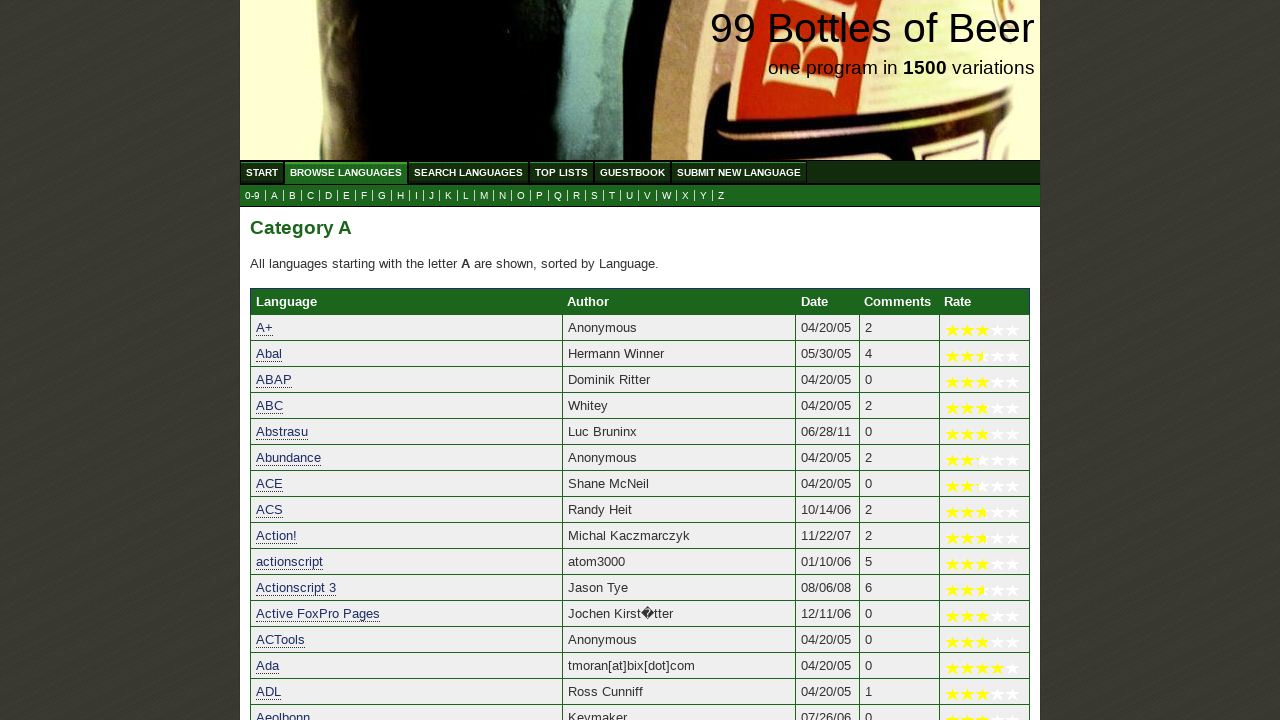

Verified header 'Date' matches expected value
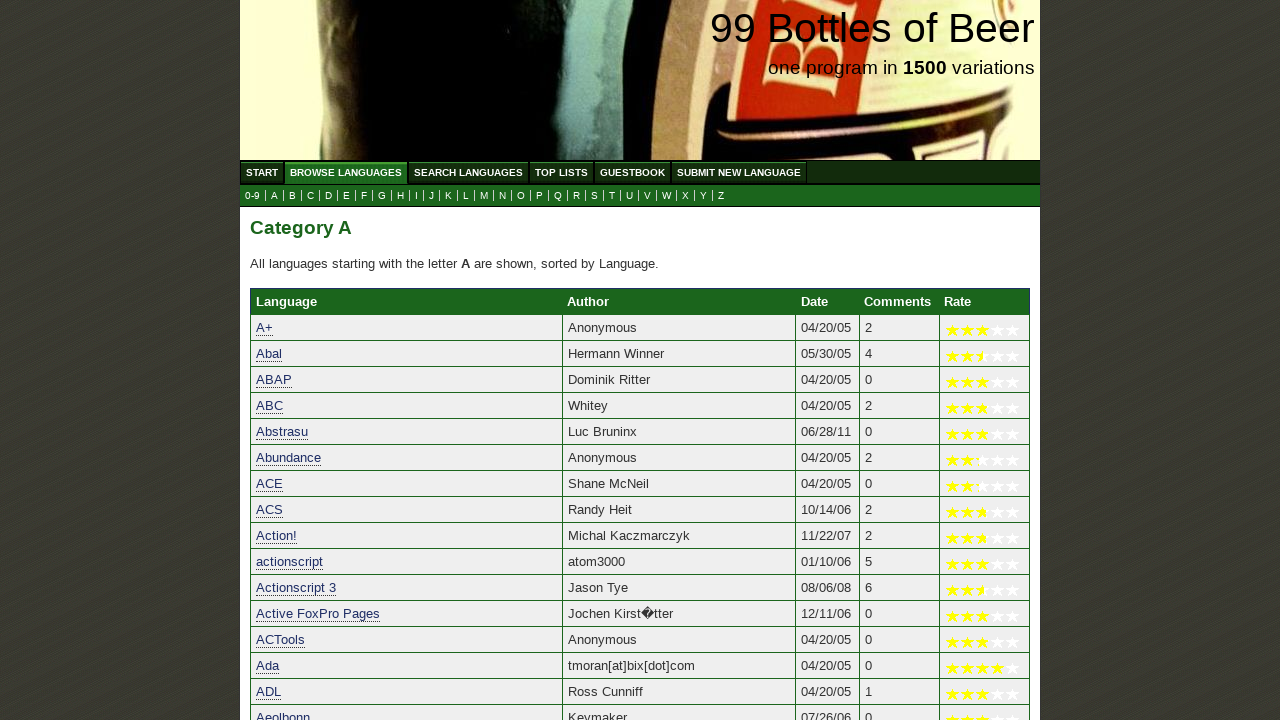

Verified header 'Comments' matches expected value
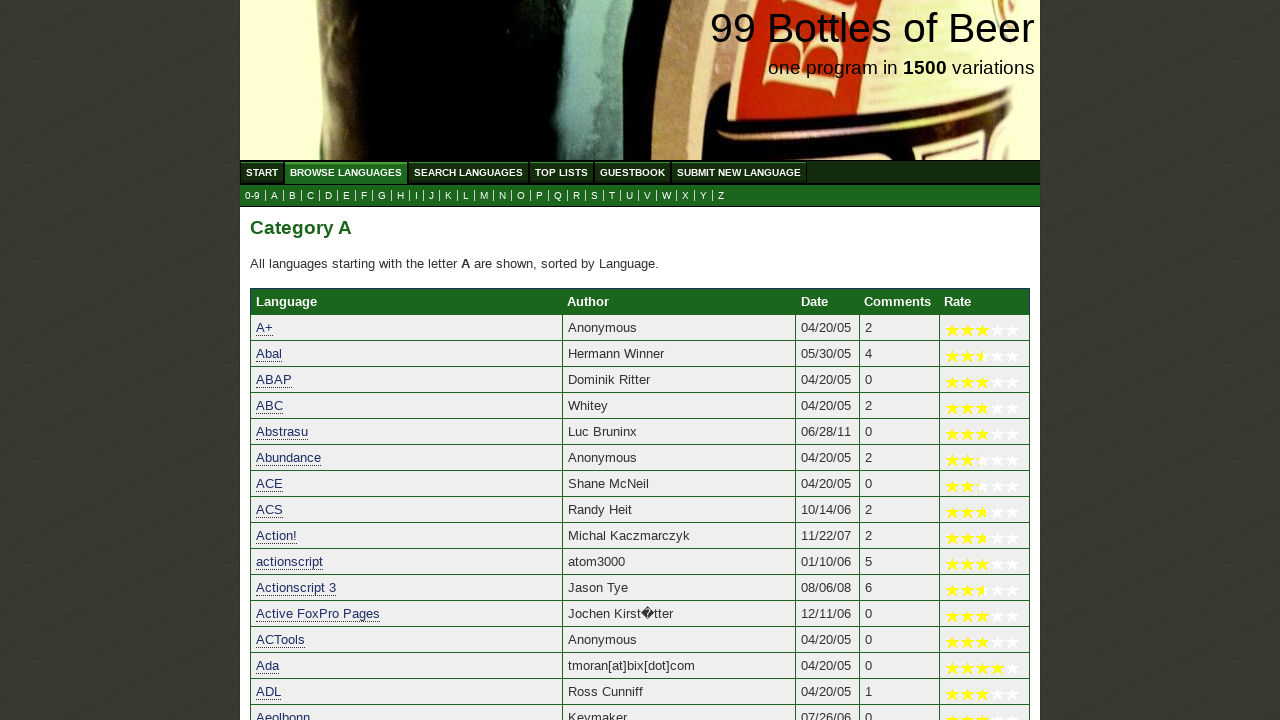

Verified header 'Rate' matches expected value
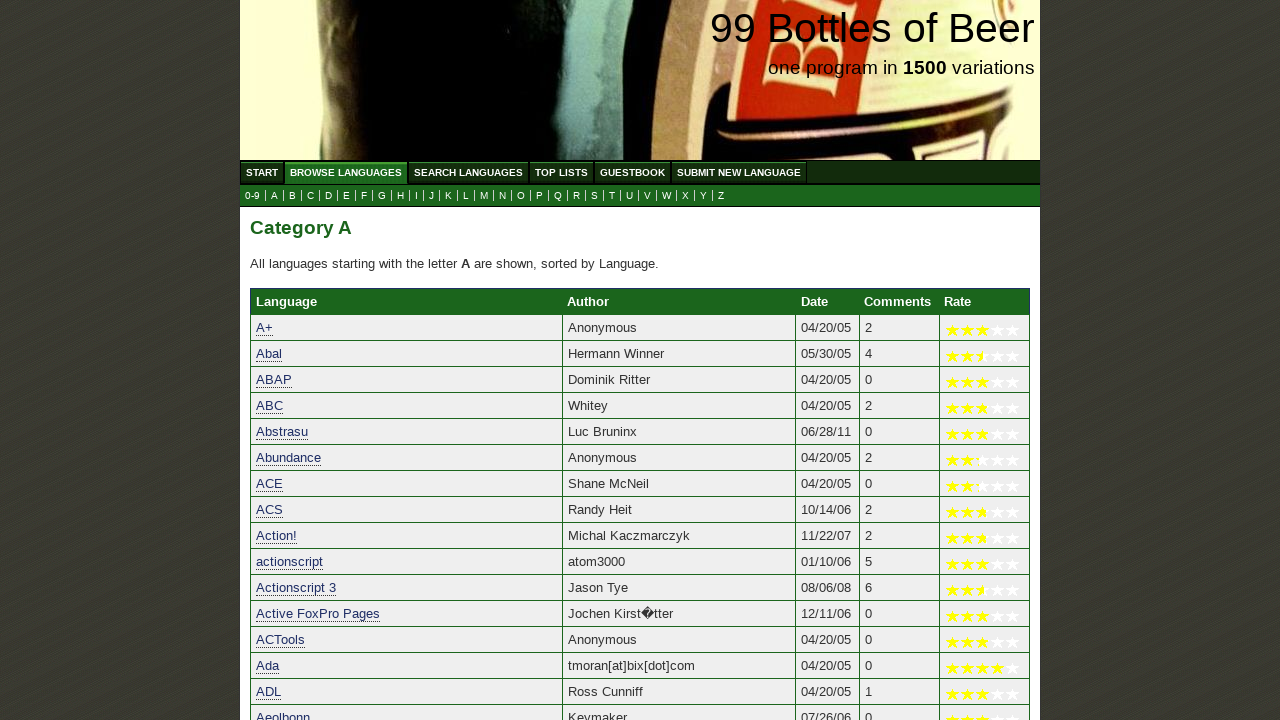

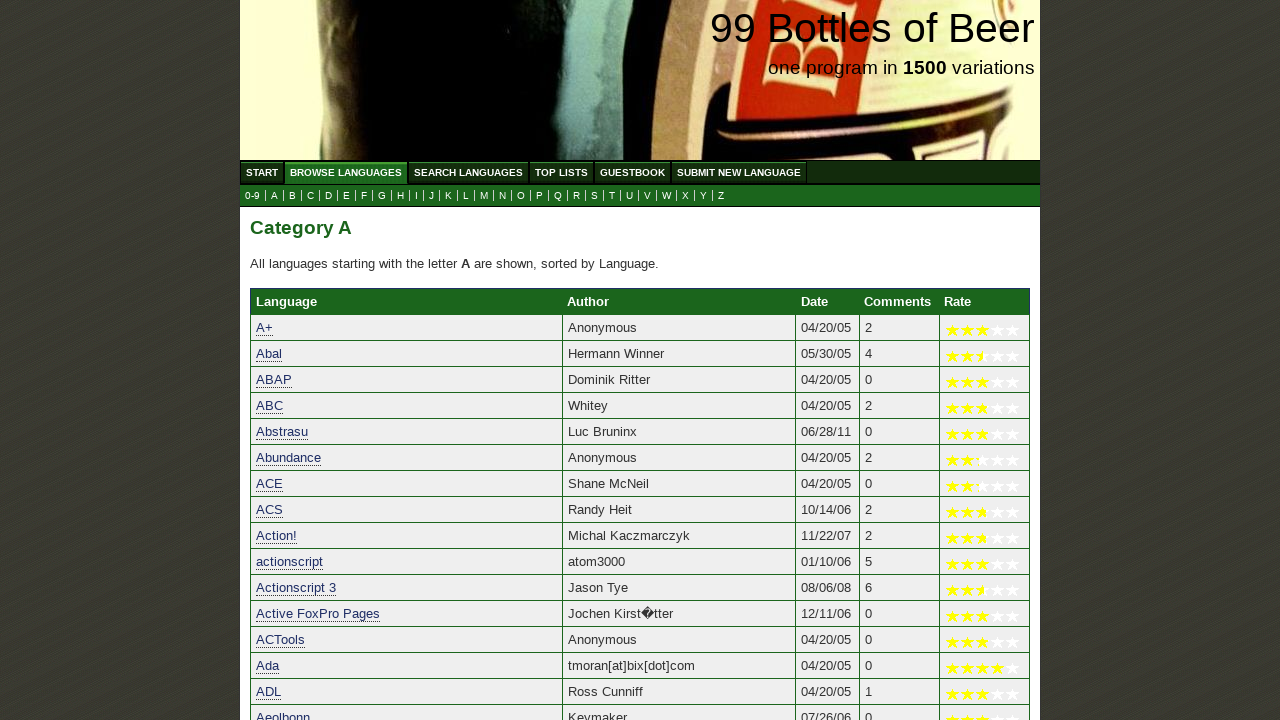